Tests text input functionality by entering text into an input field and clicking a button that updates its label based on the input value

Starting URL: http://uitestingplayground.com/textinput

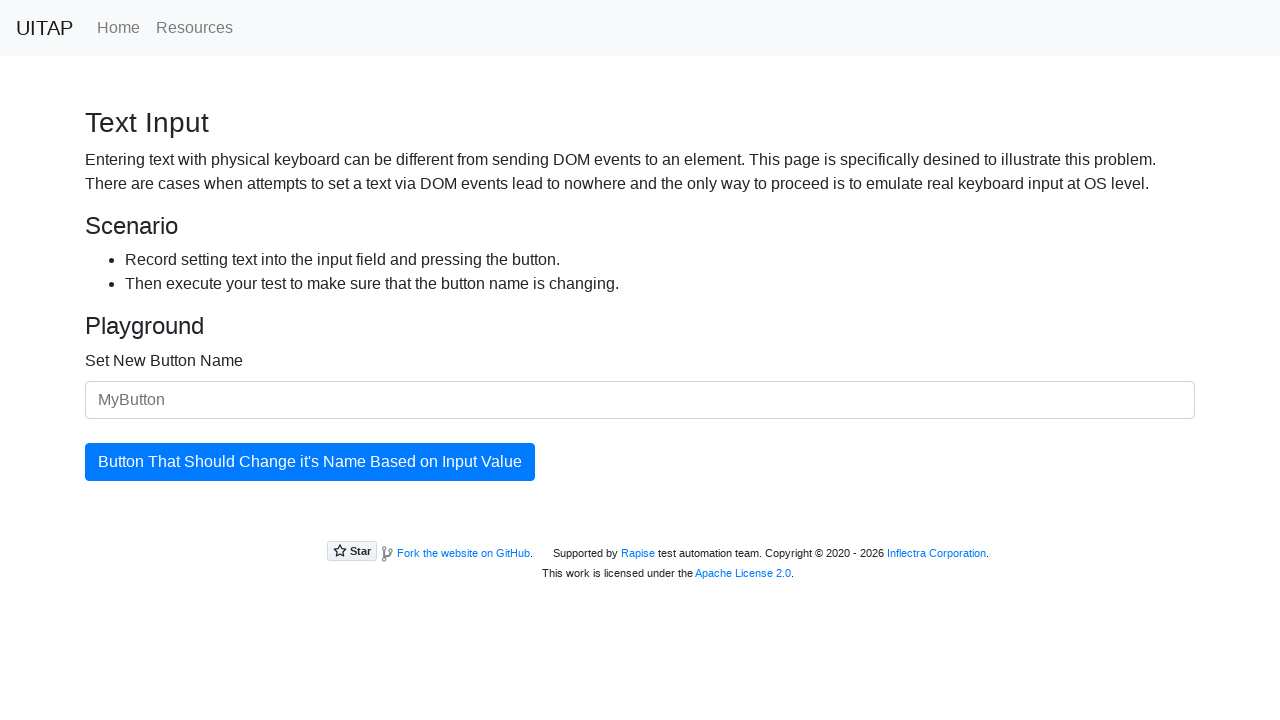

Filled text input field with 'SkyPro' on #newButtonName
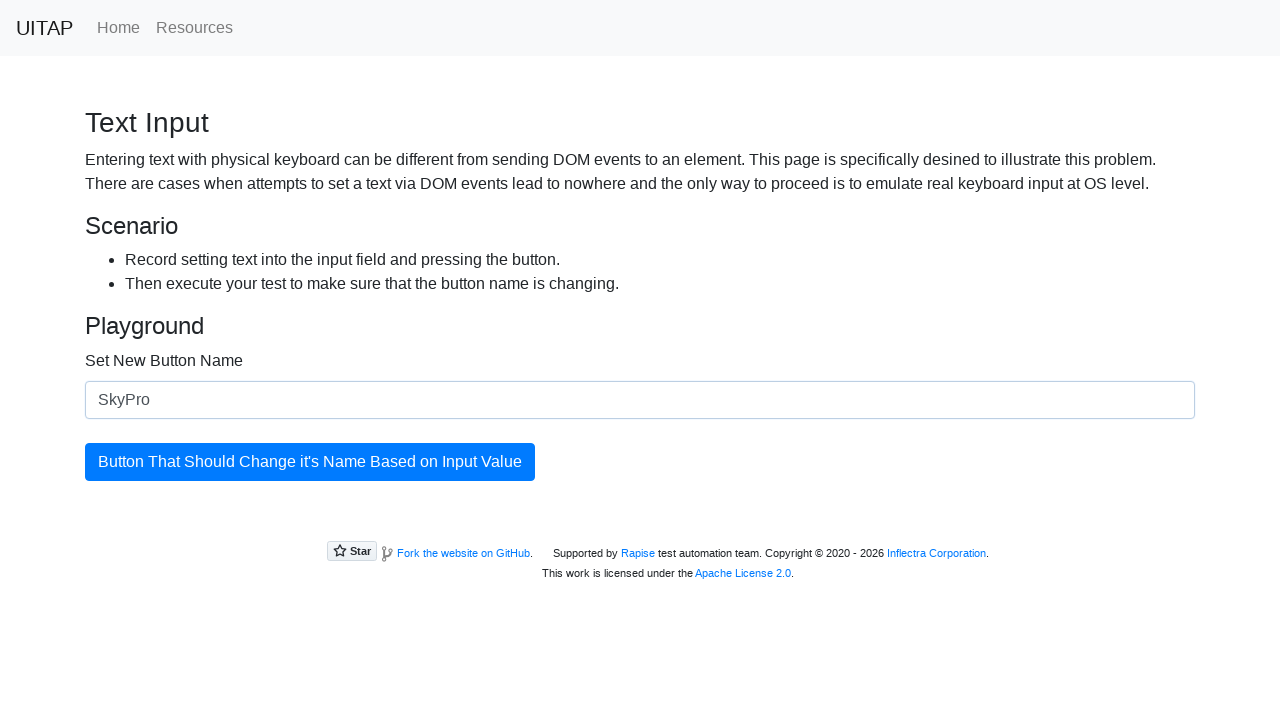

Clicked the button to update its label at (310, 462) on #updatingButton
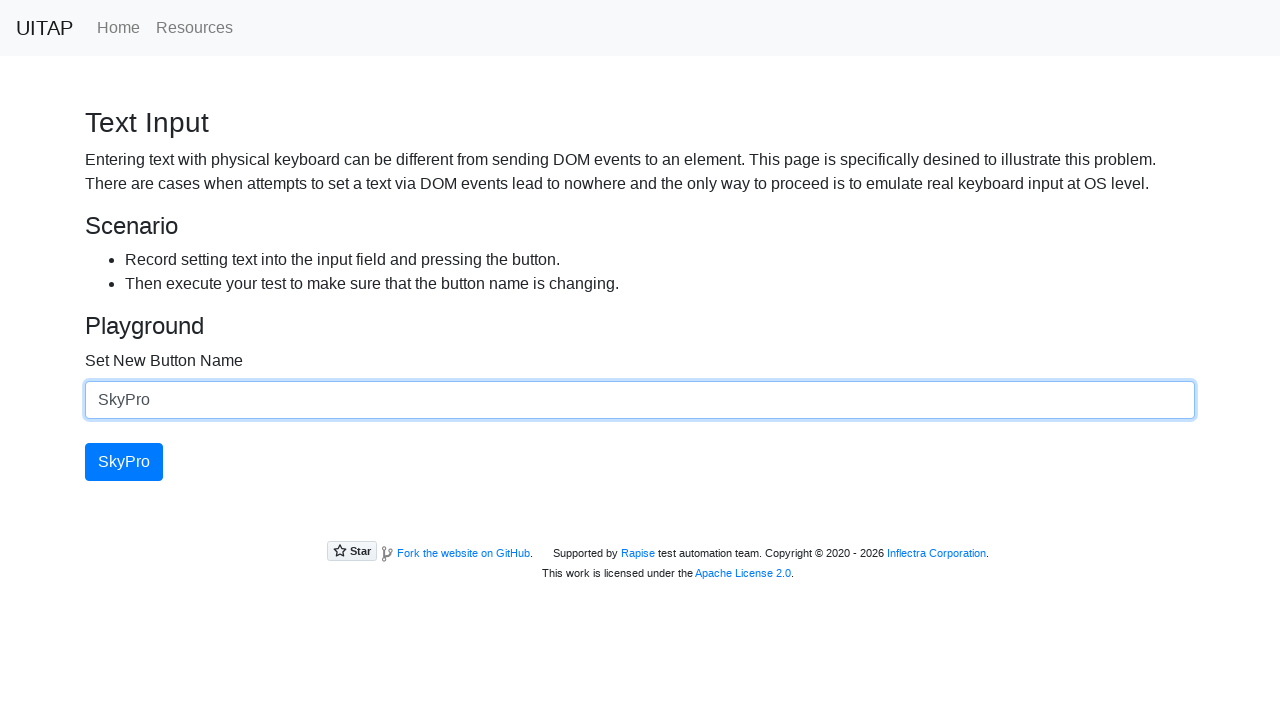

Verified button label successfully updated to 'SkyPro'
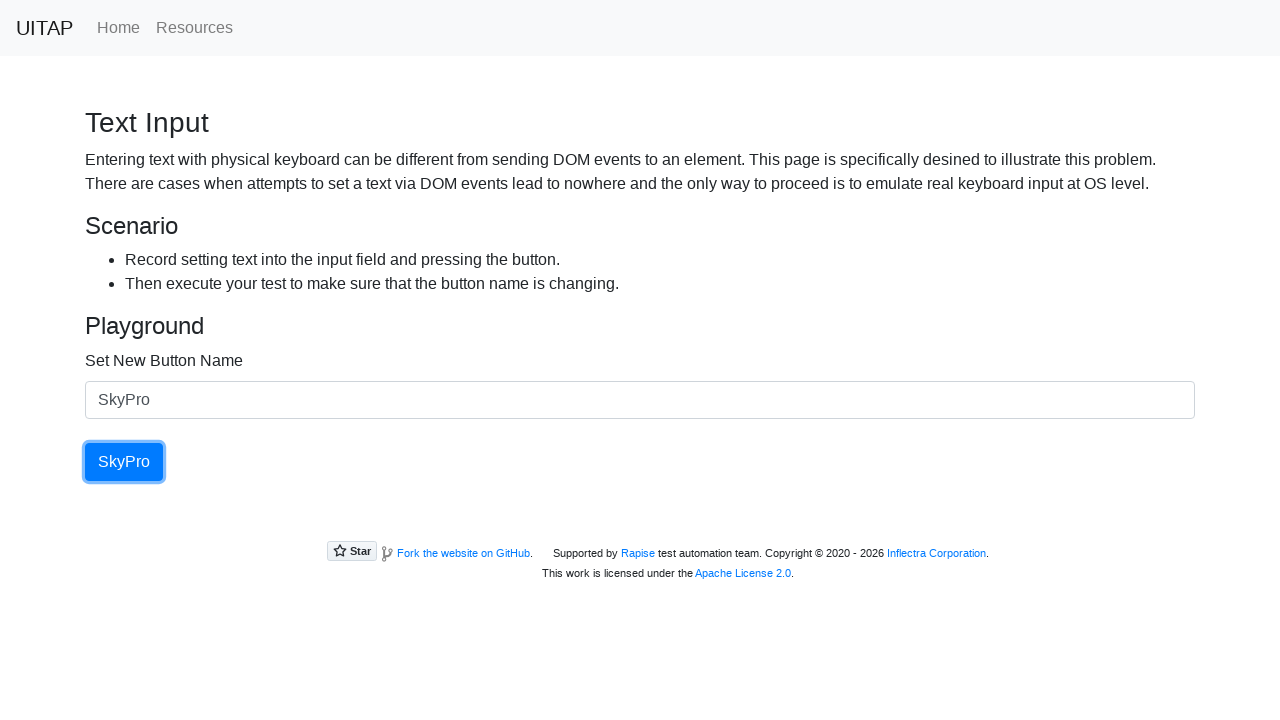

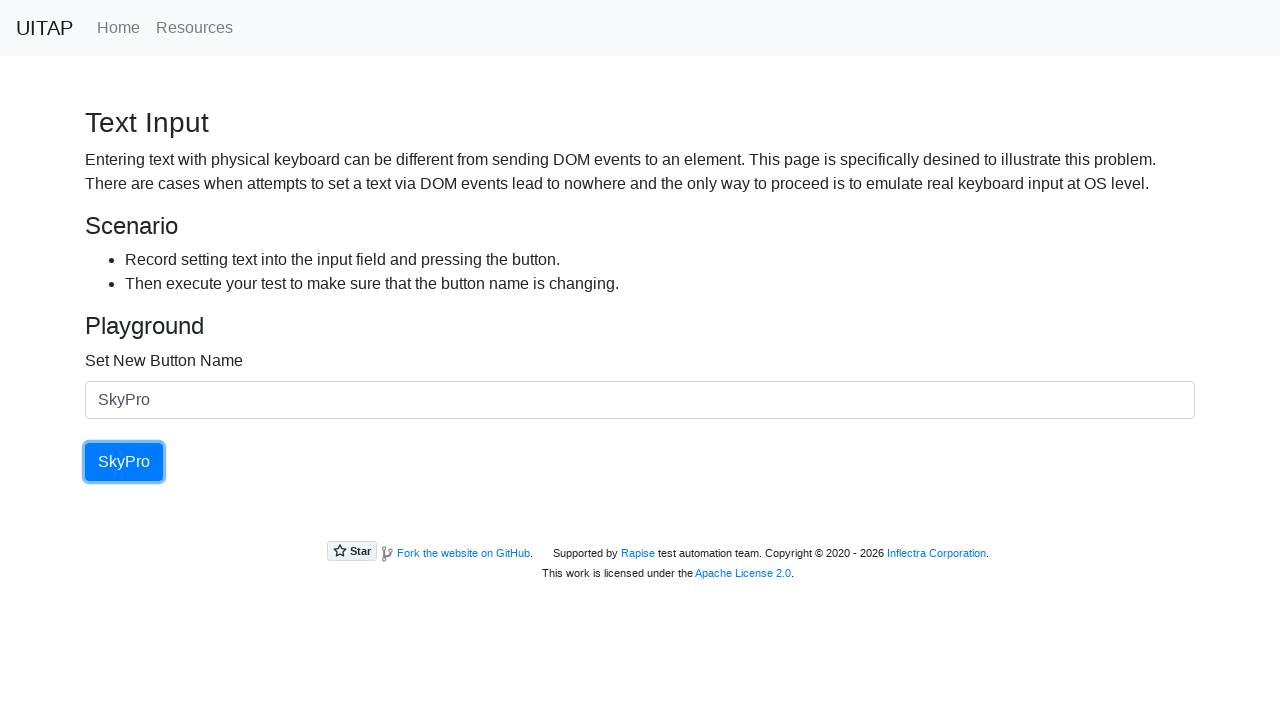